Tests positive signup scenario by clearing previous form data and entering valid credentials for registration

Starting URL: https://selenium-blog.herokuapp.com/

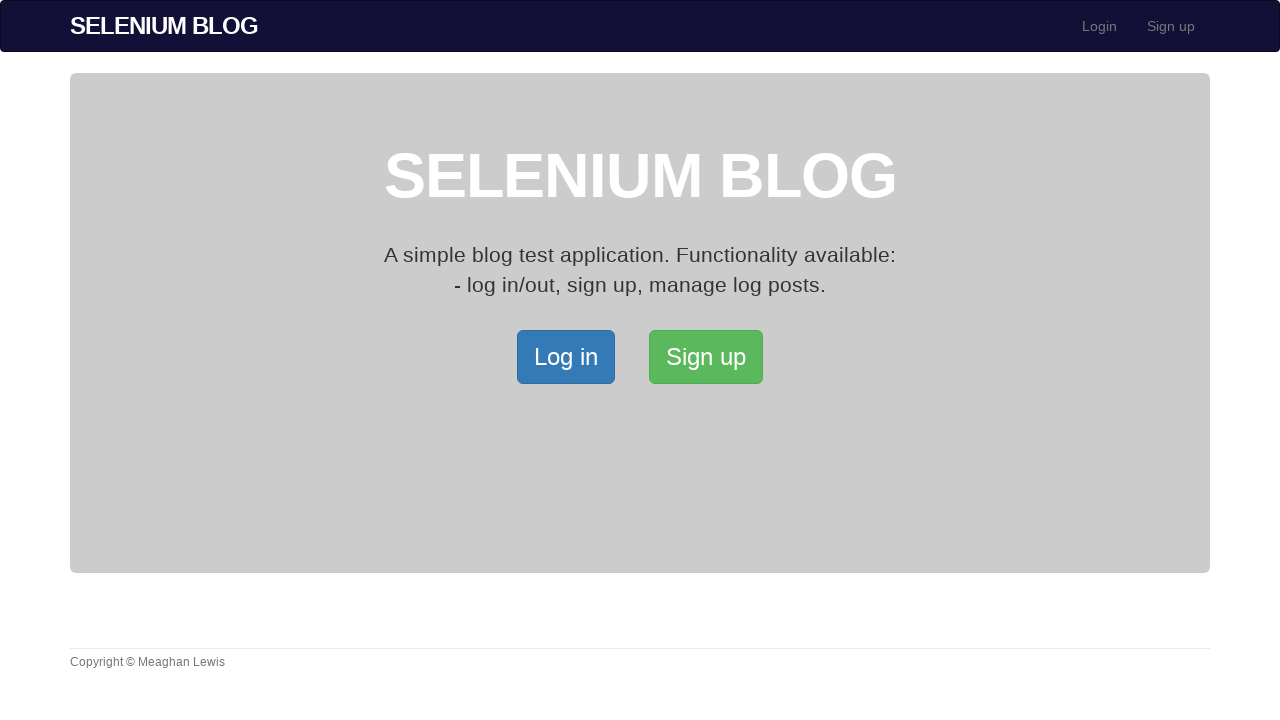

Clicked signup button to open signup page at (706, 357) on xpath=/html/body/div[2]/div/a[2]
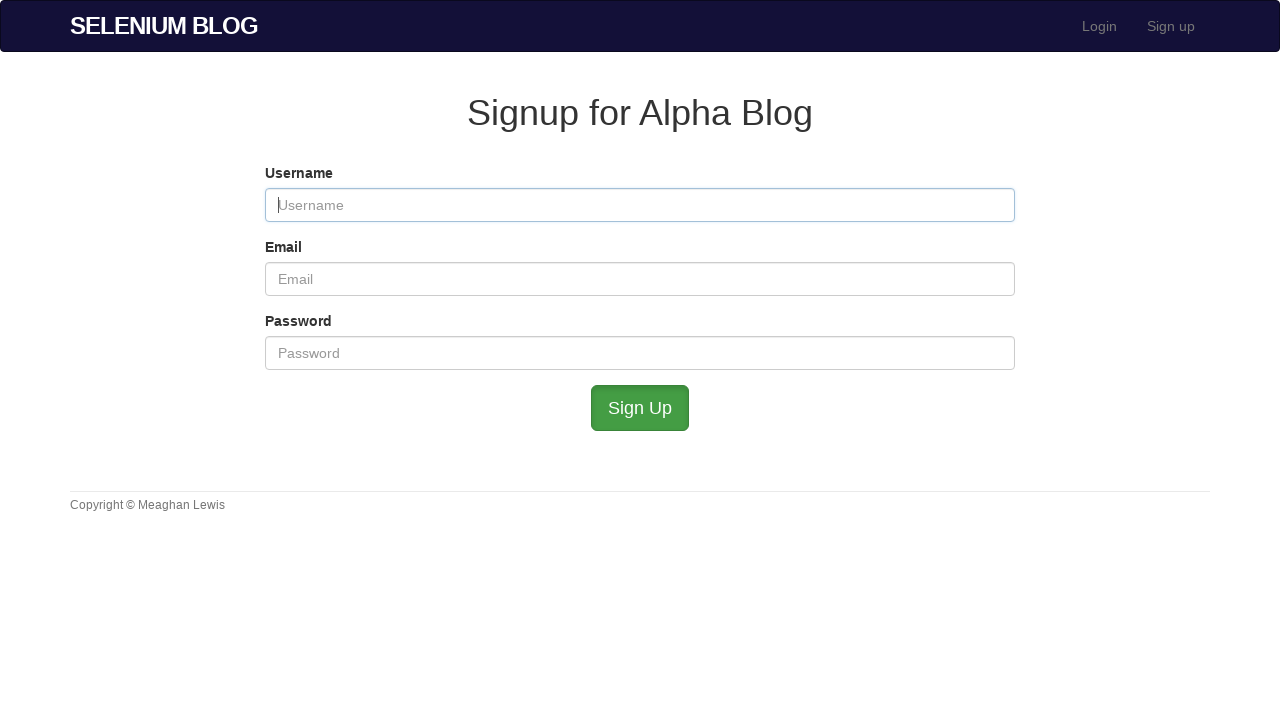

Filled username field with invalid data 'ab' on #user_username
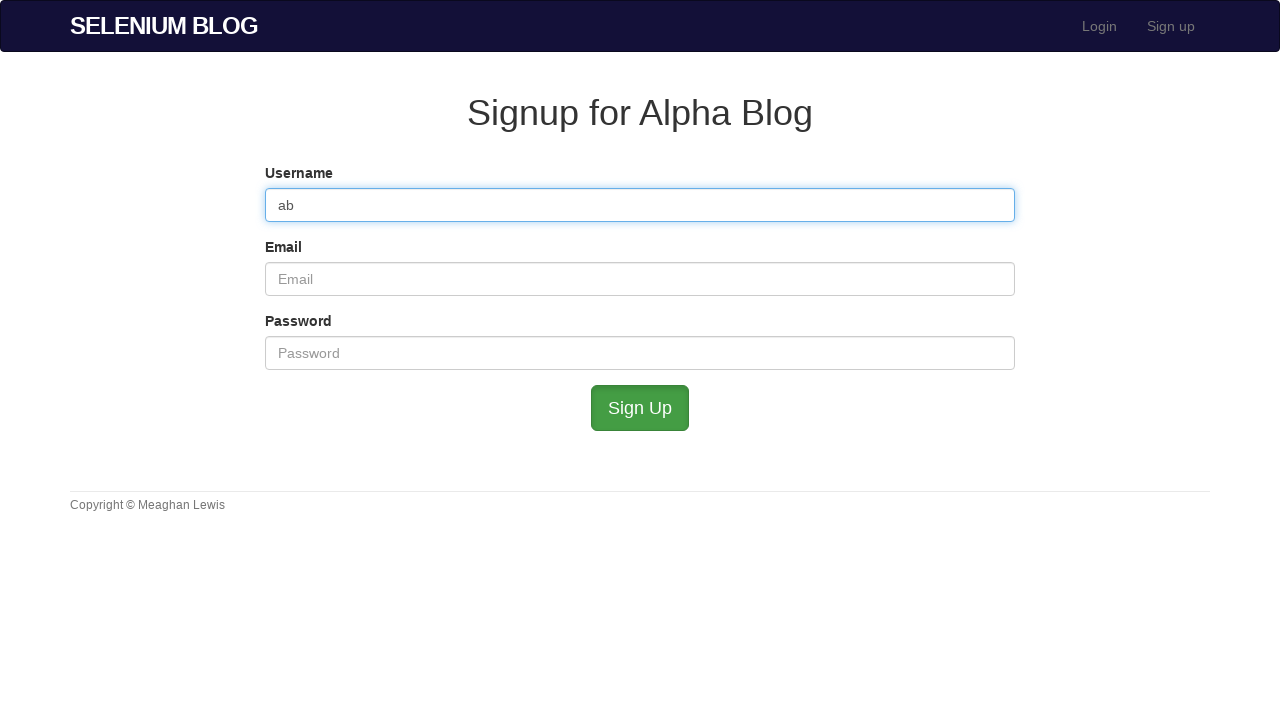

Filled email field with 'invalid42@mailinator.com' on #user_email
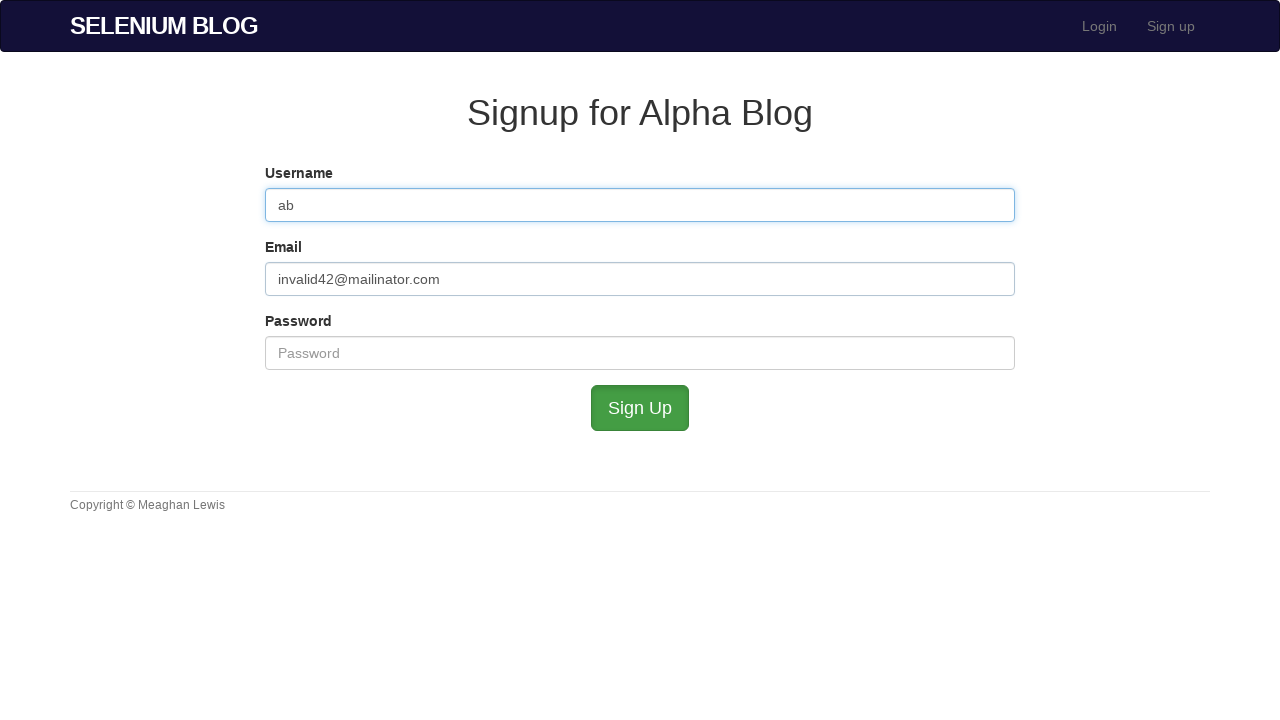

Filled password field with 'pass123' on #user_password
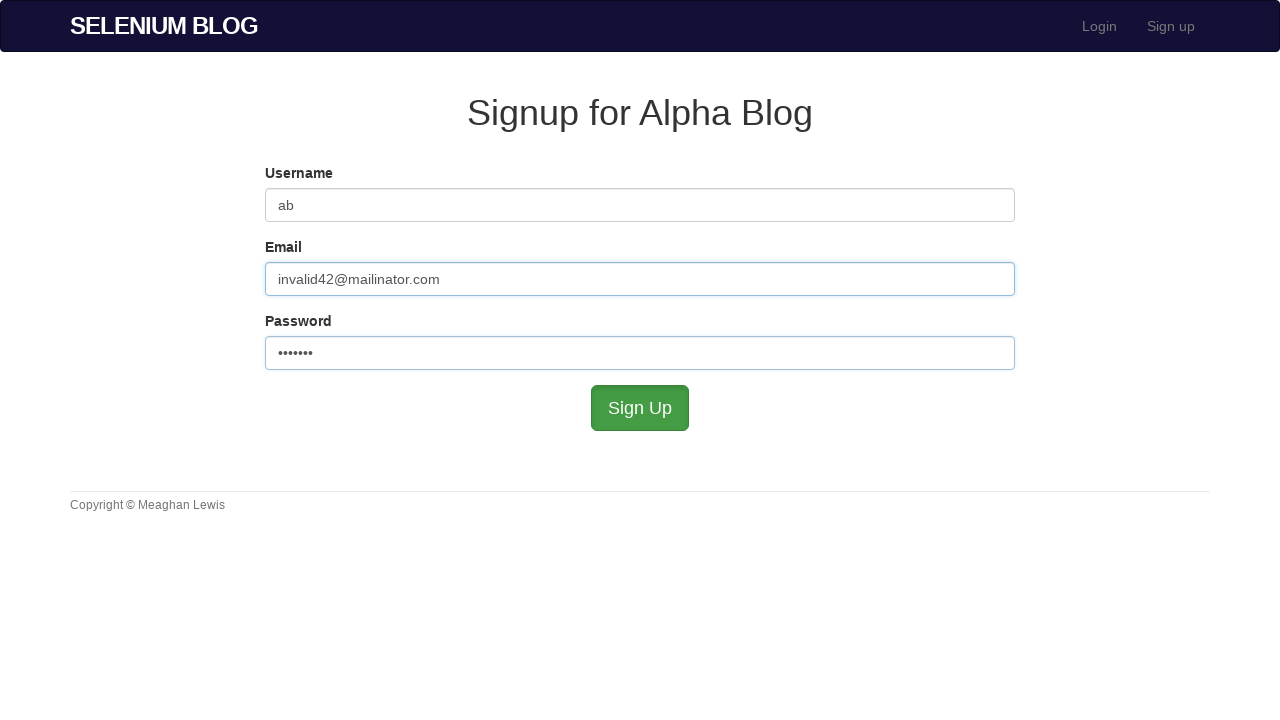

Clicked submit button with invalid credentials at (640, 408) on #submit
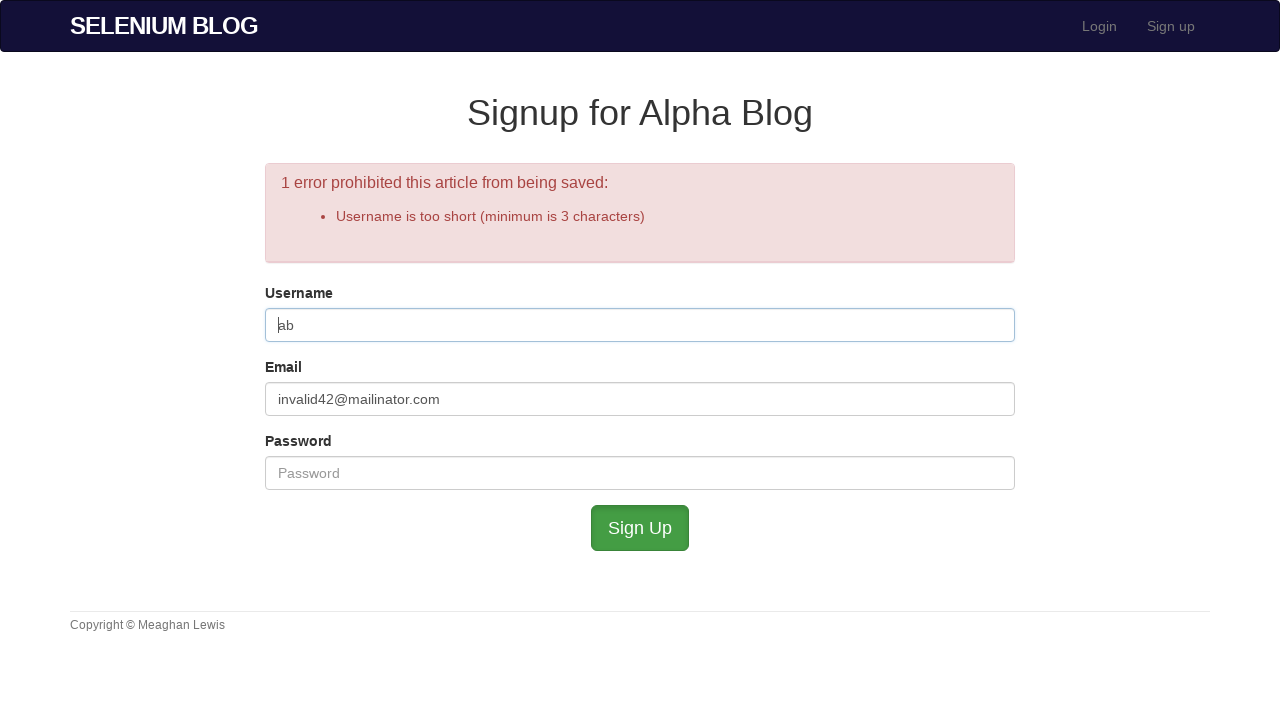

Cleared username field on #user_username
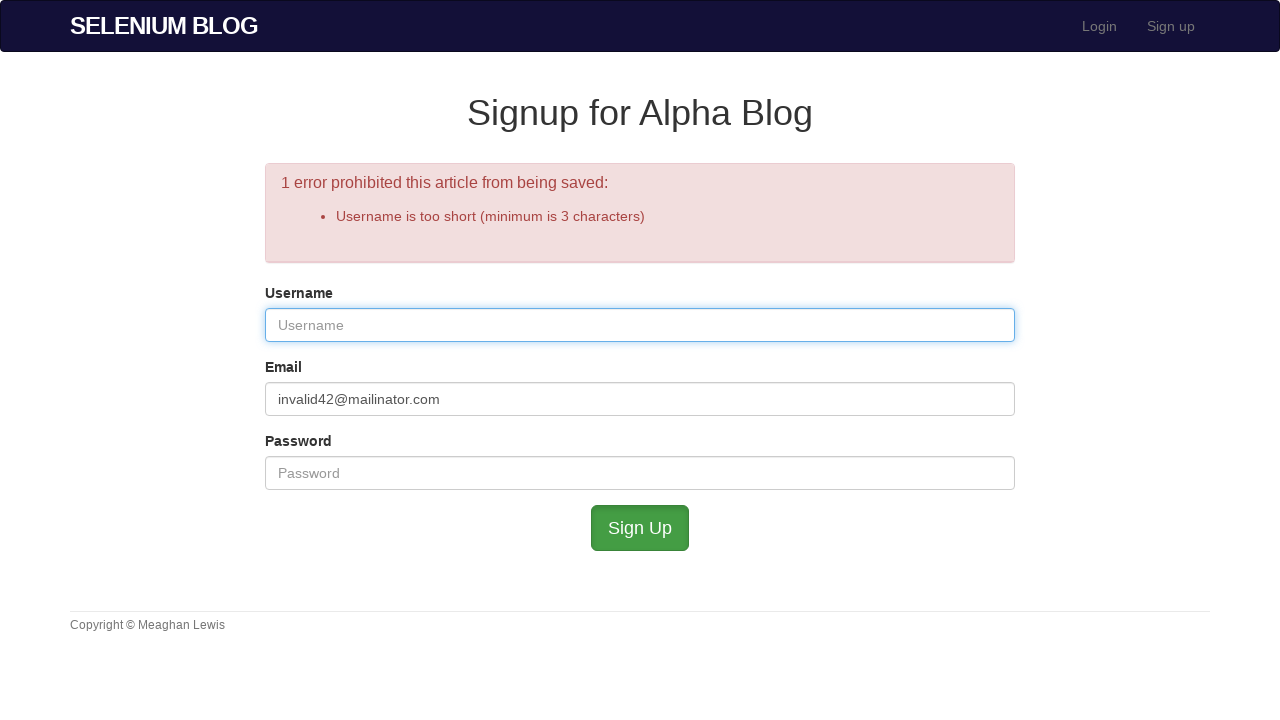

Cleared email field on #user_email
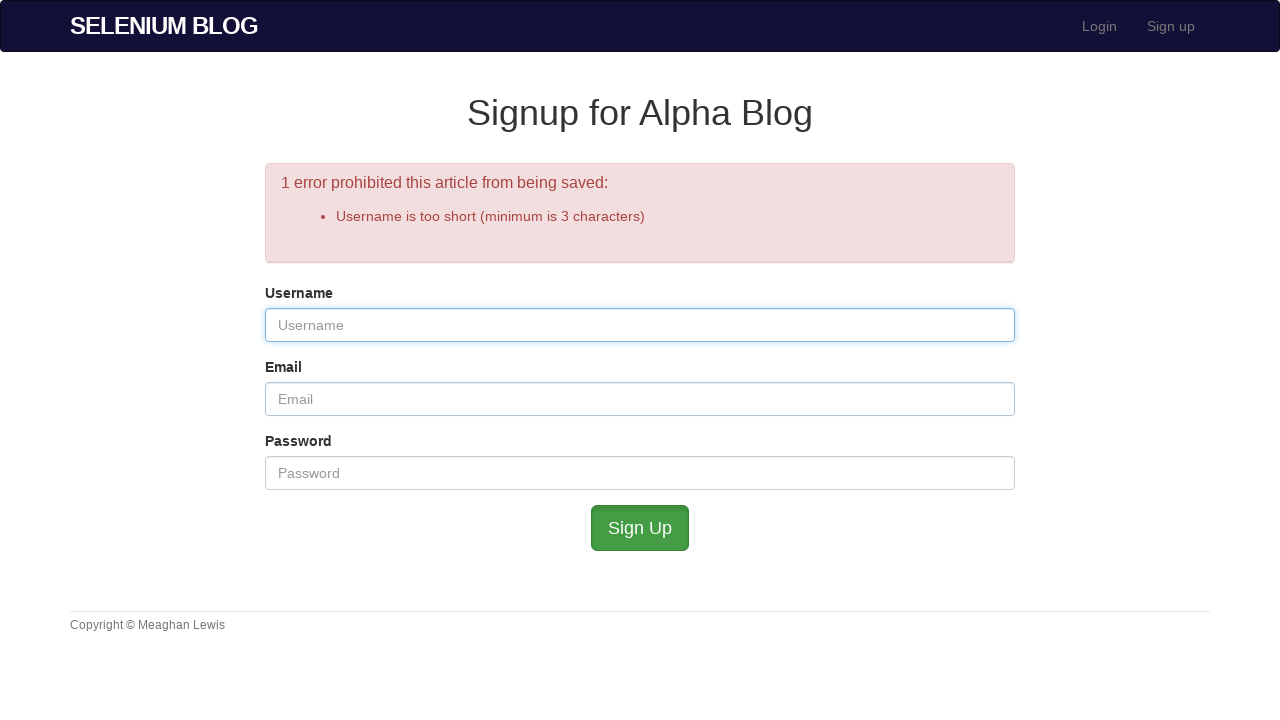

Cleared password field on #user_password
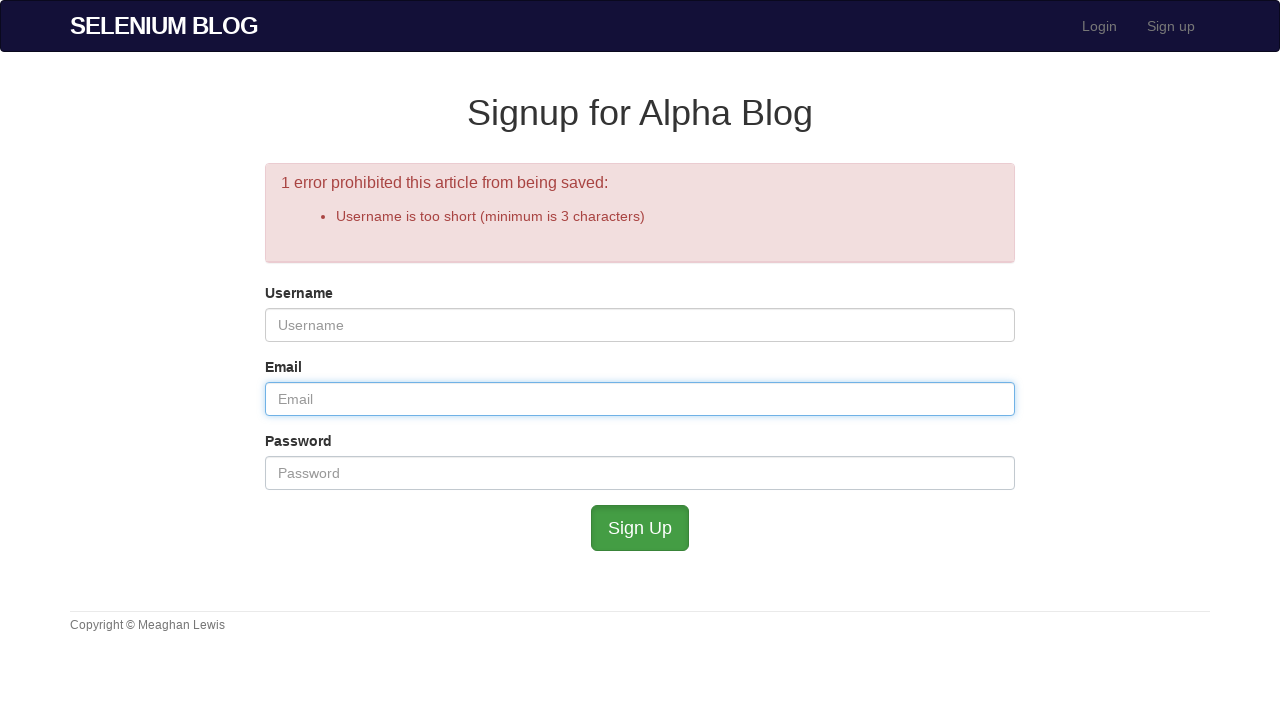

Filled username field with valid data 'testuser42' on #user_username
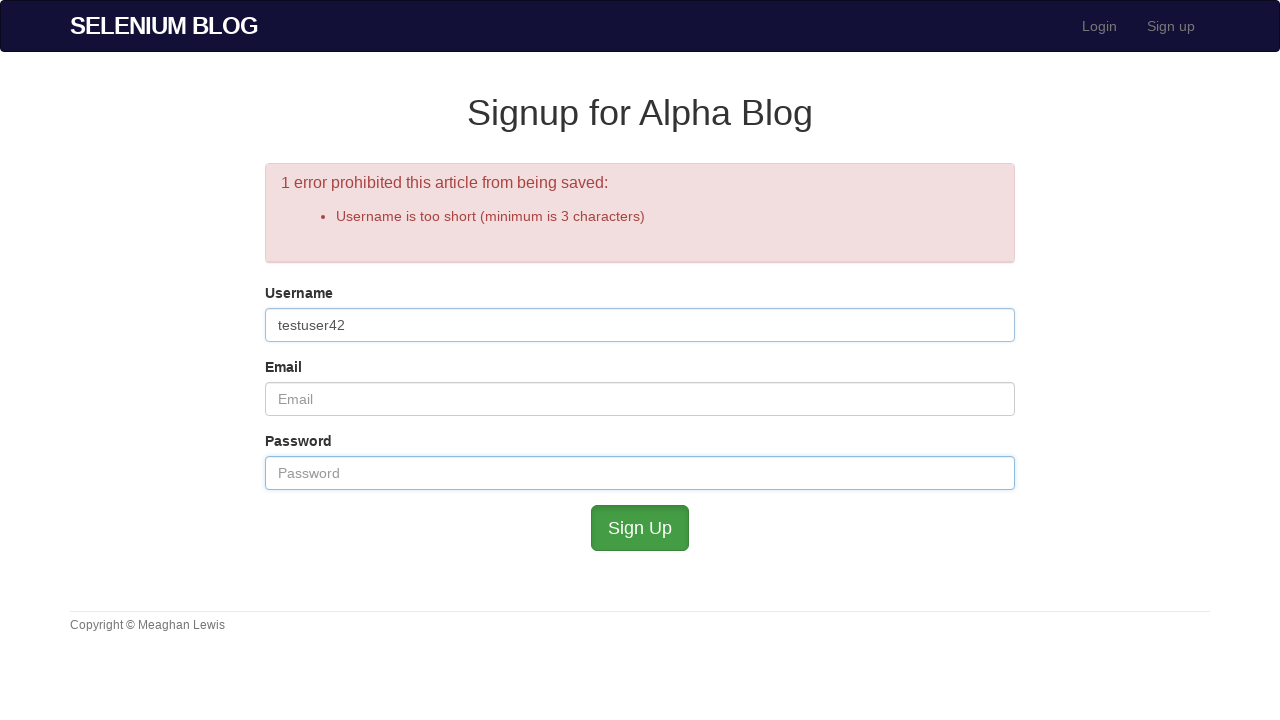

Filled email field with valid data 'testuser42@mailinator.com' on #user_email
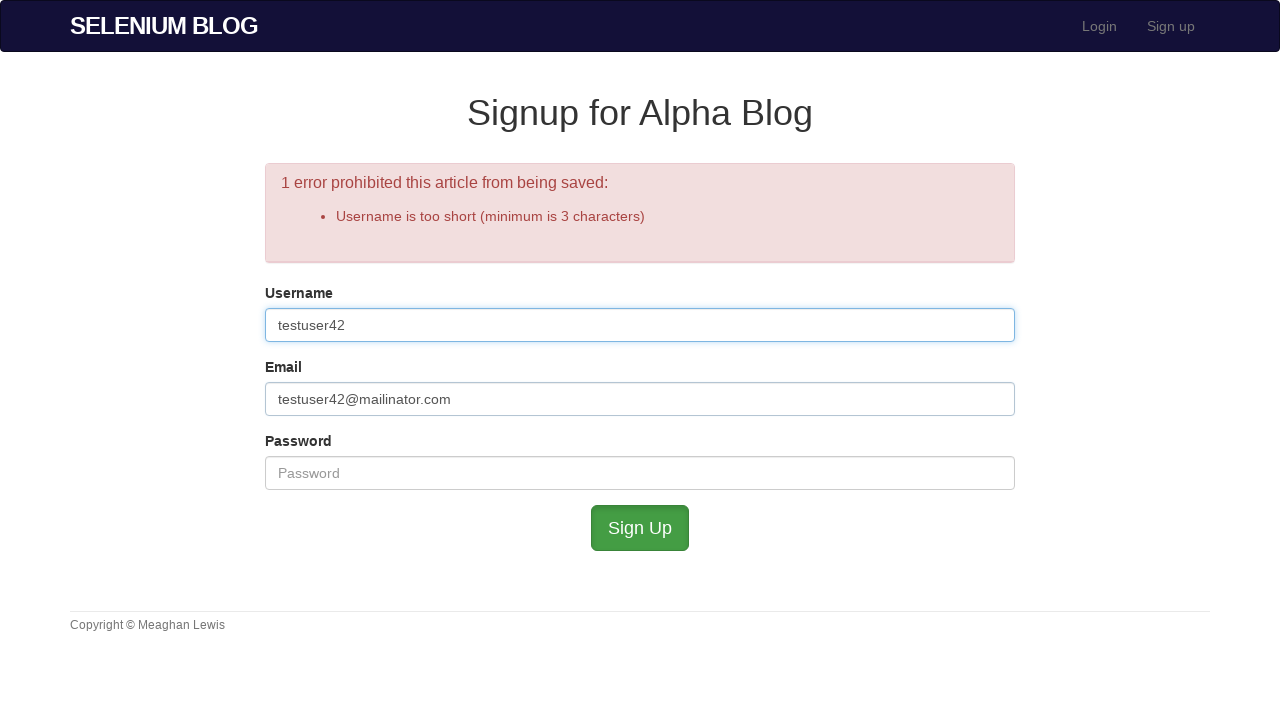

Filled password field with 'admin456' on #user_password
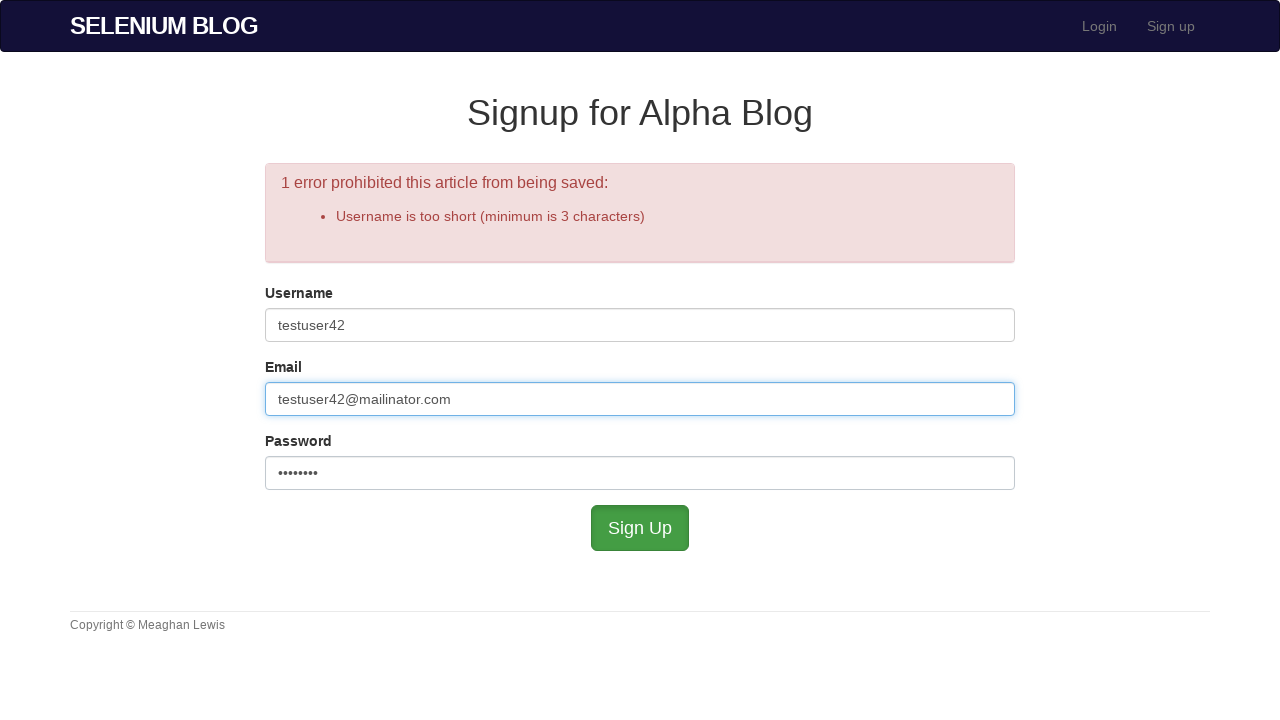

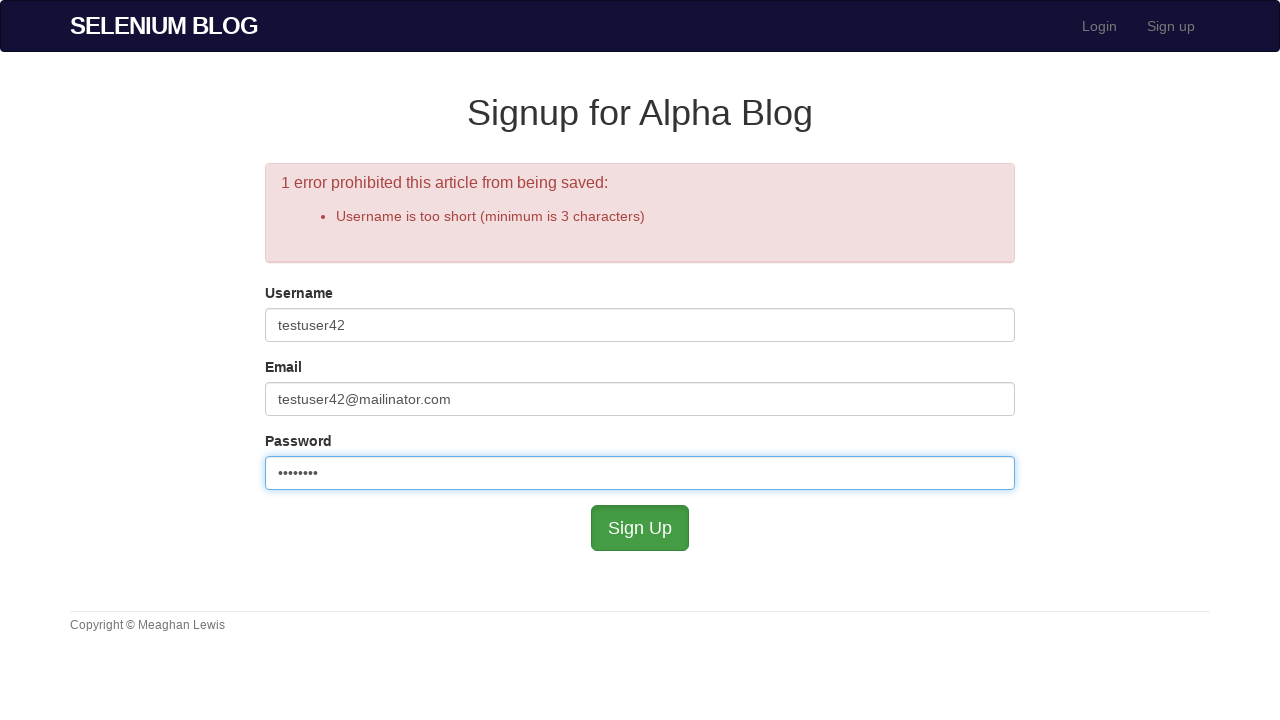